Tests alert functionality by entering a name in a text field, triggering an alert, and accepting it

Starting URL: https://rahulshettyacademy.com/AutomationPractice/

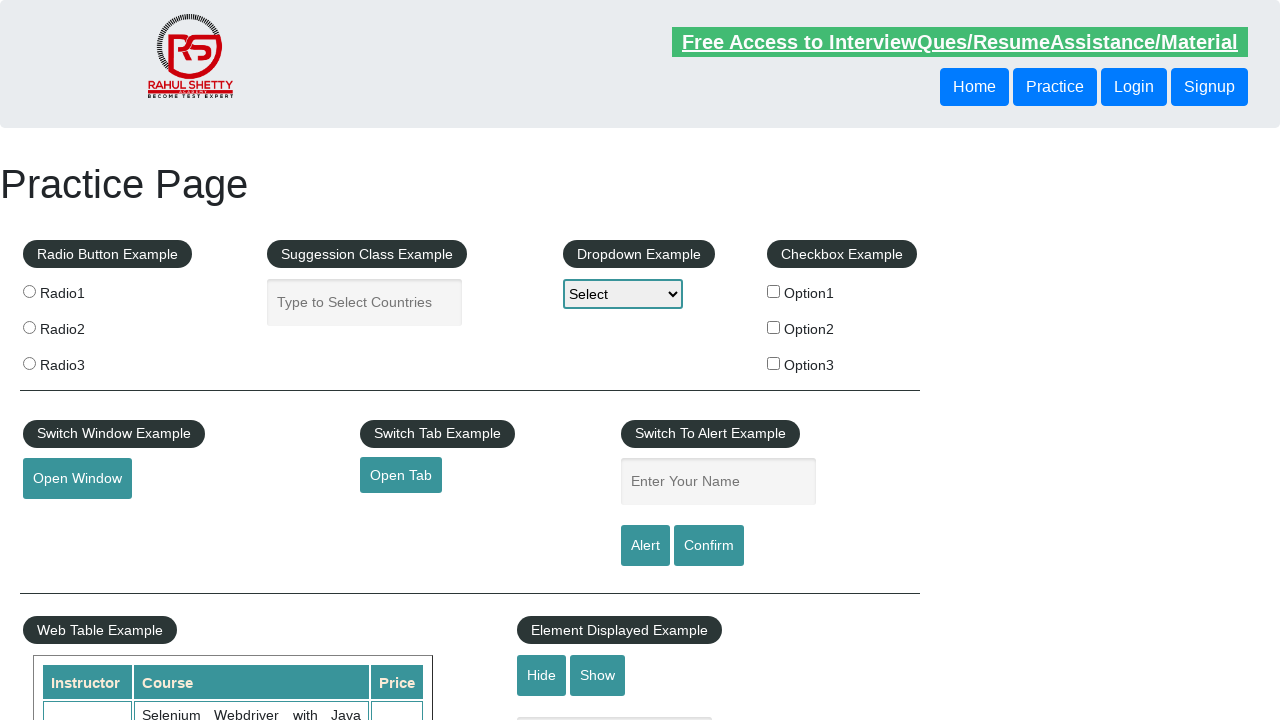

Entered 'Karikala' in the name text field on #name
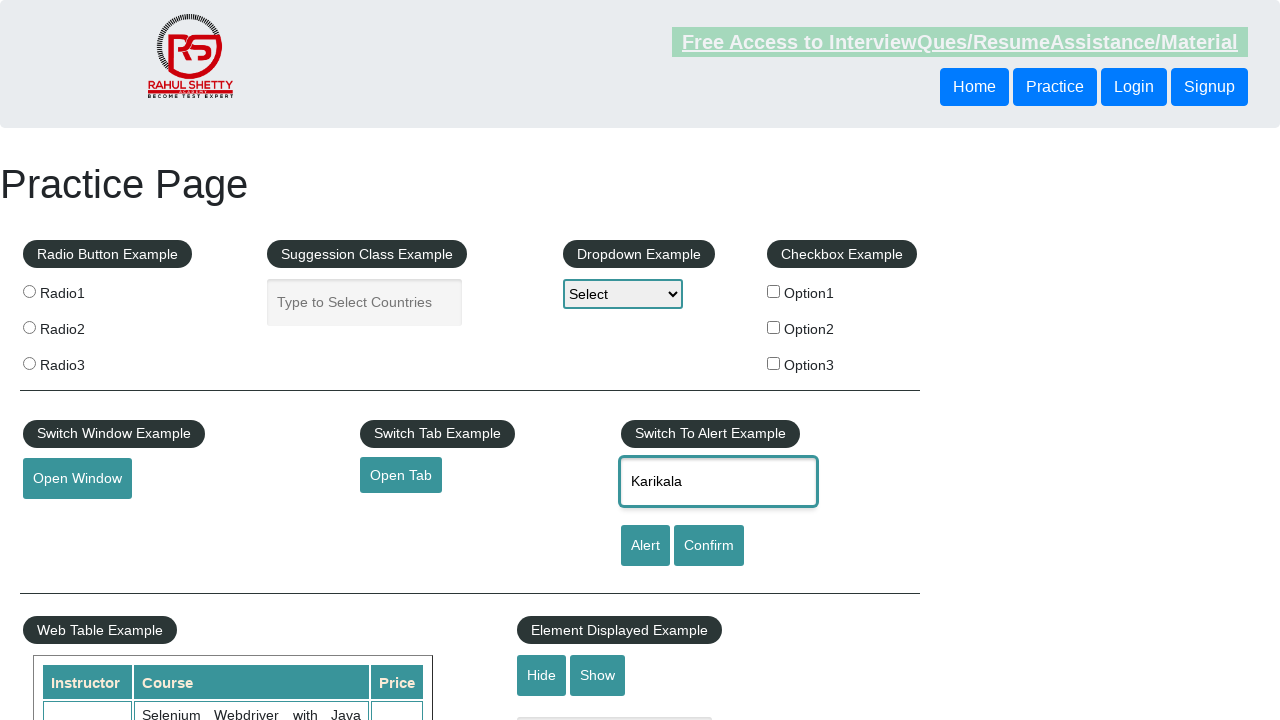

Clicked the alert button to trigger the alert at (645, 546) on #alertbtn
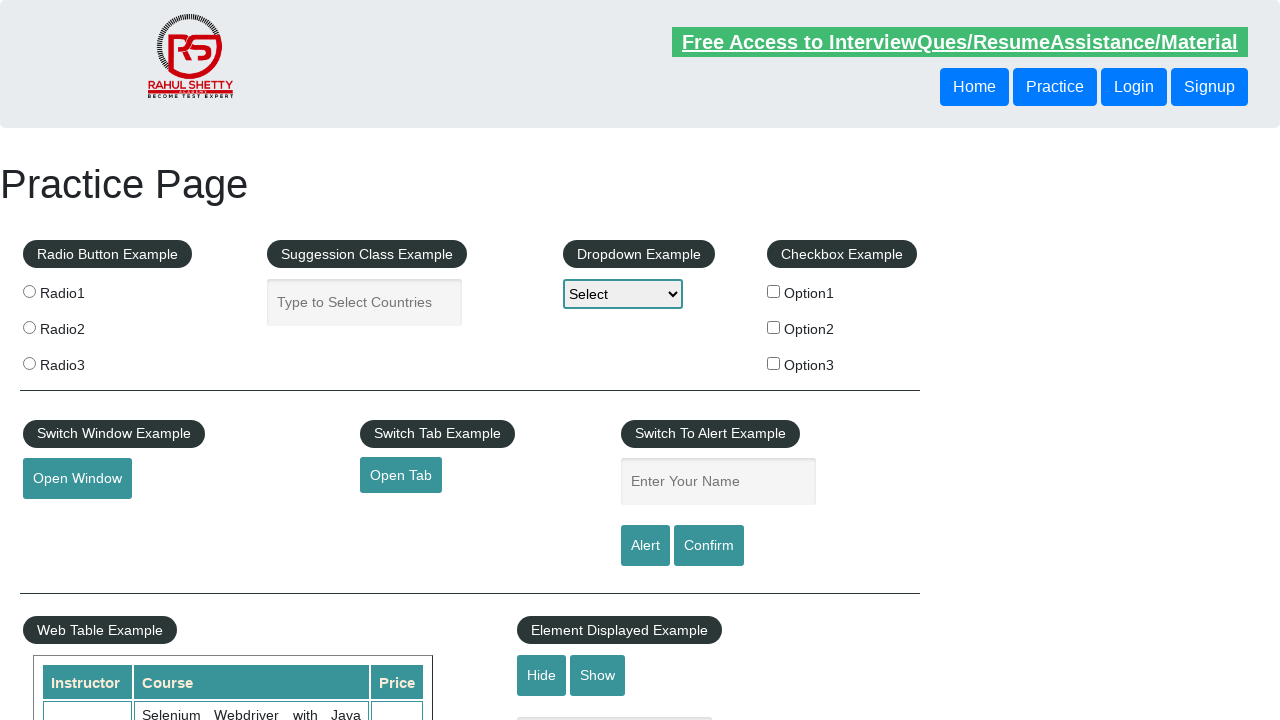

Set up dialog handler to accept alerts
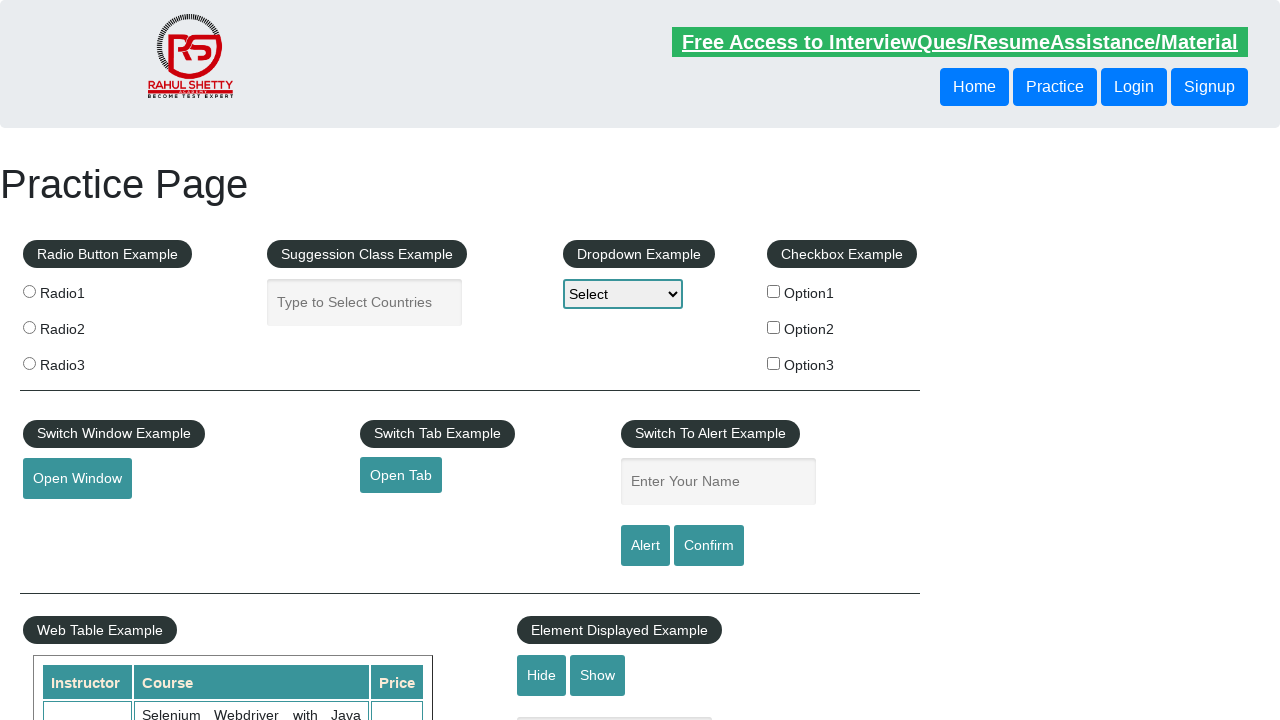

Entered 'Karikala' in the name text field again on #name
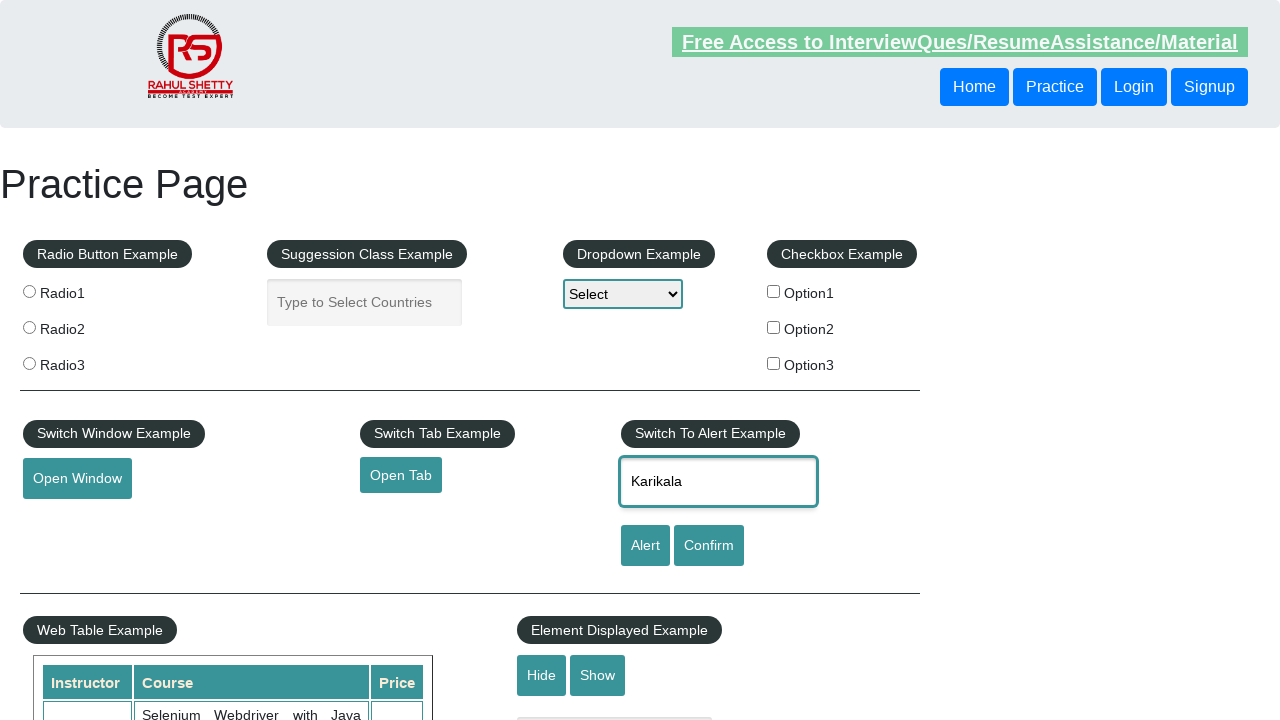

Clicked the alert button again with handler active at (645, 546) on #alertbtn
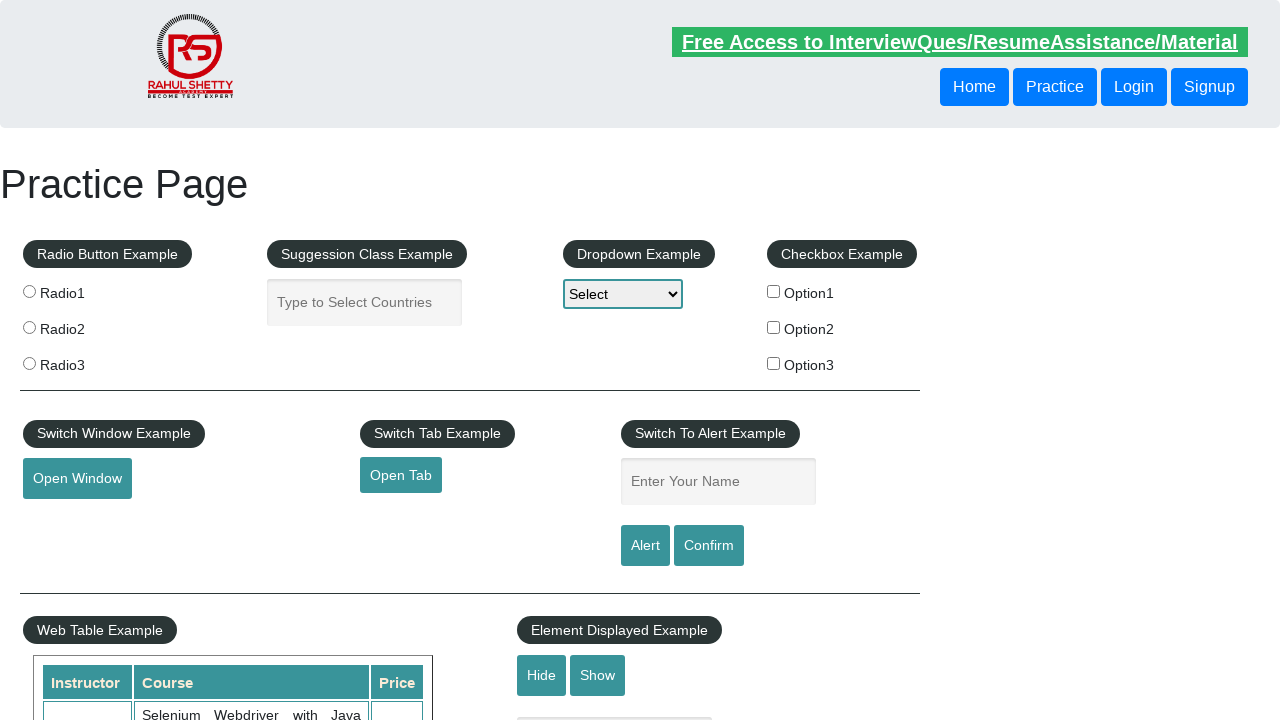

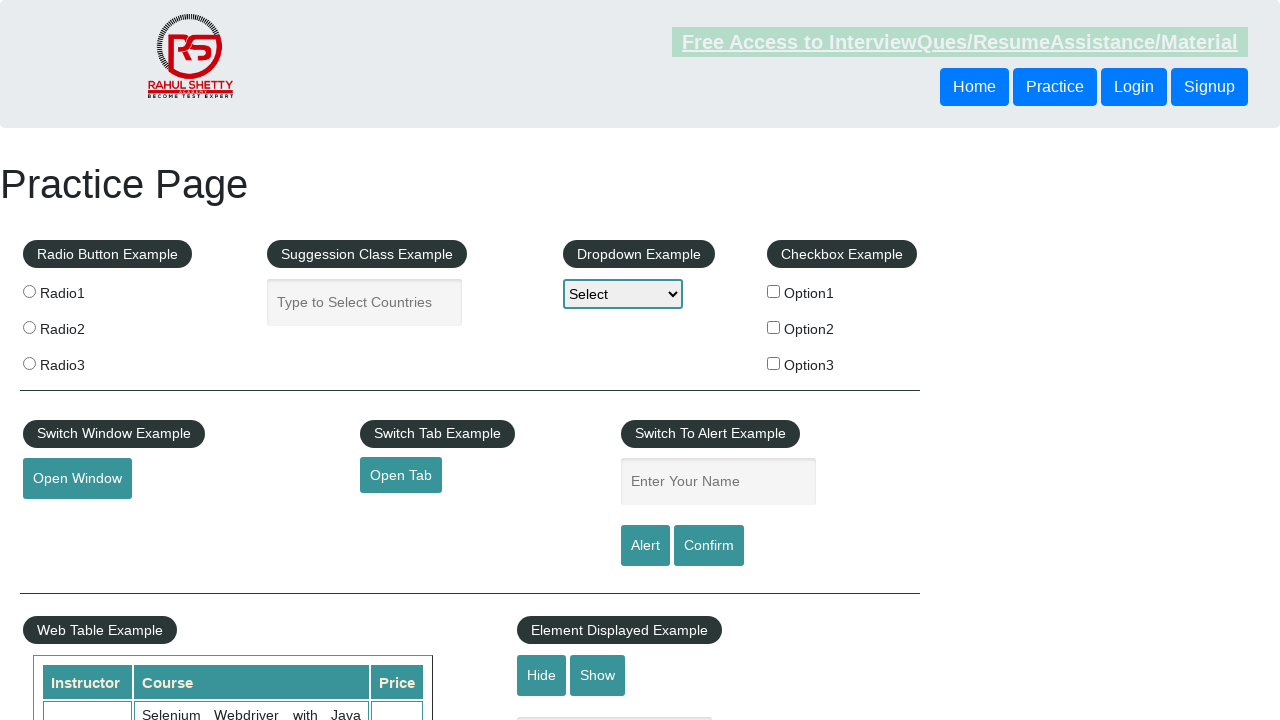